Tests the random number guessing game with invalid string input to verify error handling

Starting URL: https://testsheepnz.github.io/random-number.html

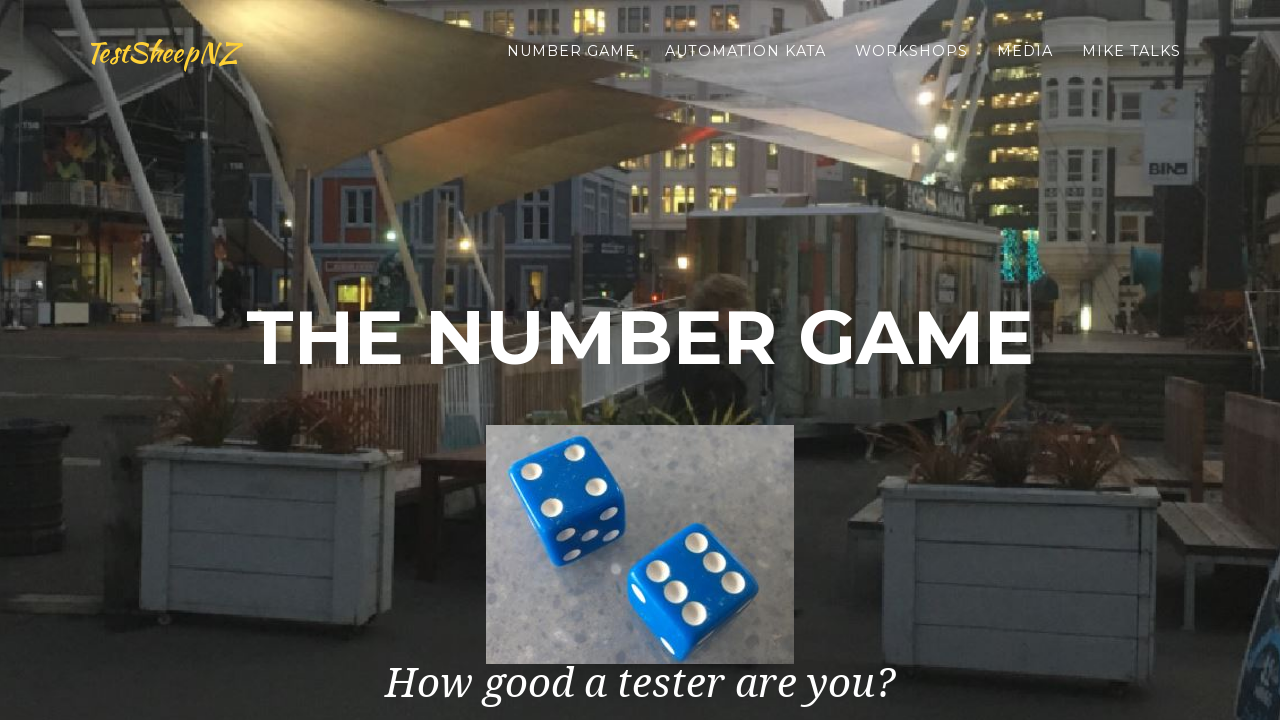

Scrolled down 2500px to view game elements
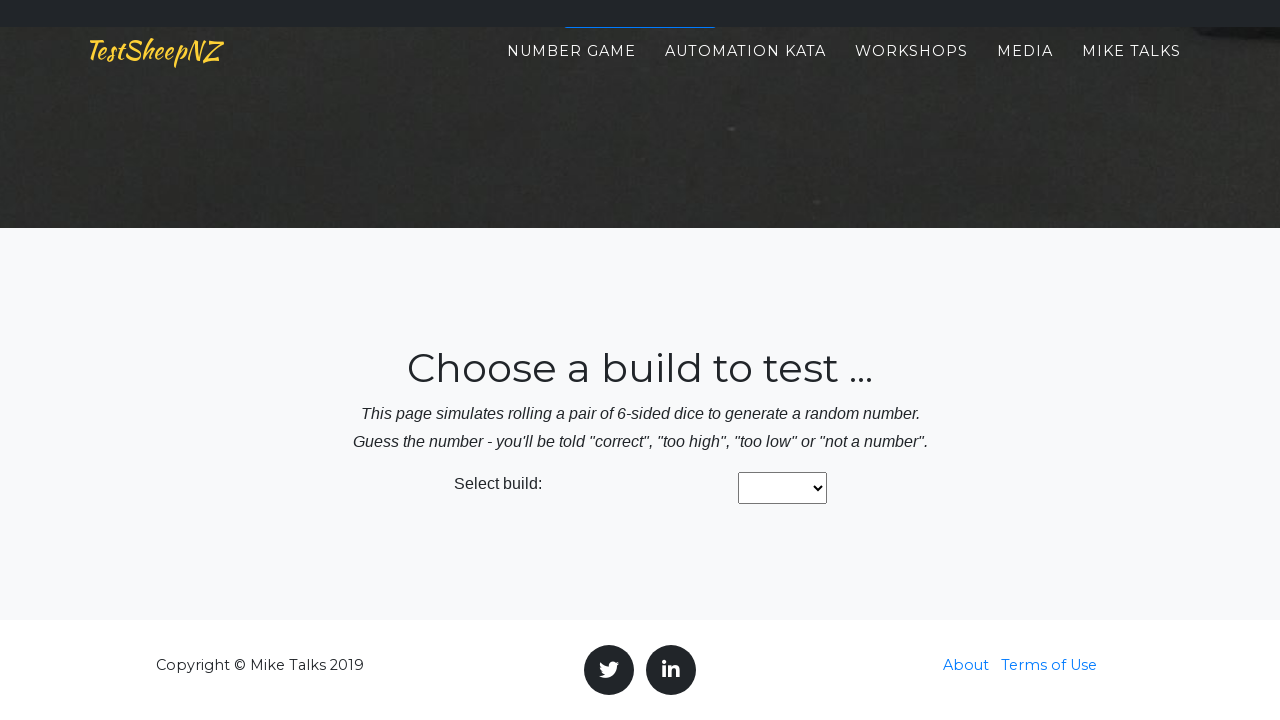

Selected 'Demo' from build number dropdown on #buildNumber
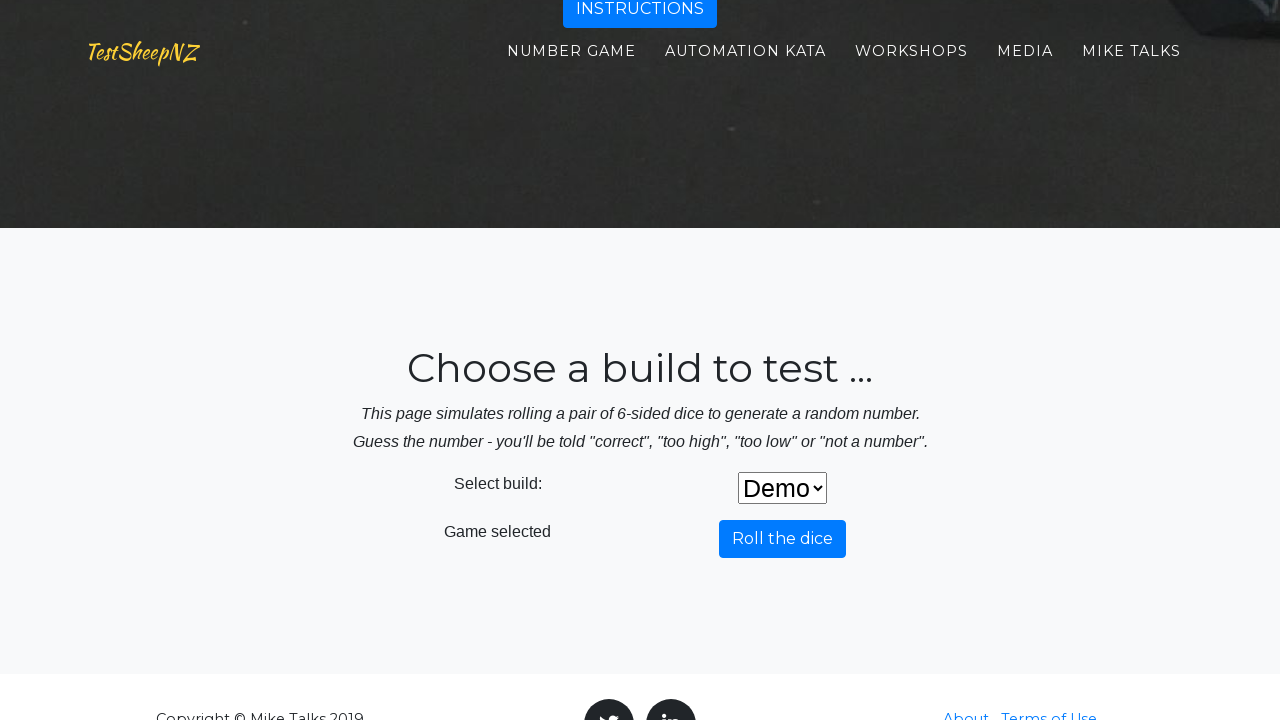

Clicked roll dice button to generate random number at (782, 539) on #rollDiceButton
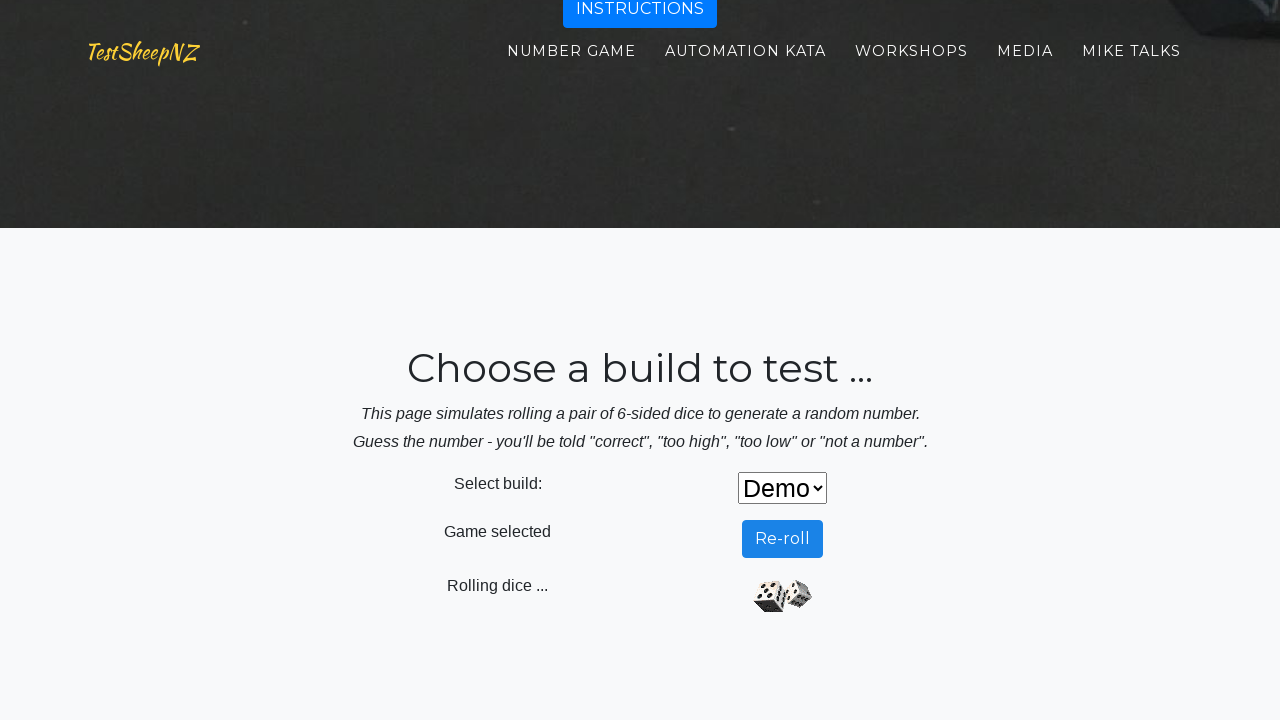

Entered invalid string 'string' in number guess field on #numberGuess
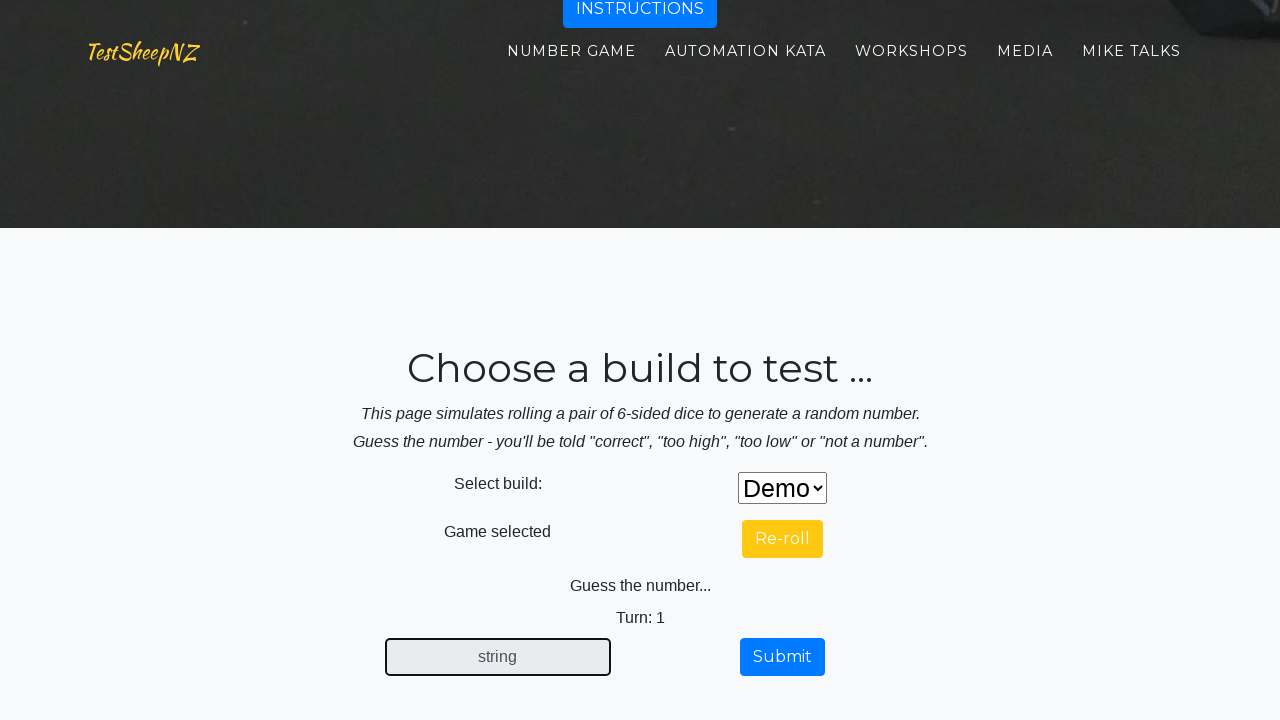

Clicked submit button to submit invalid guess at (782, 657) on #submitButton
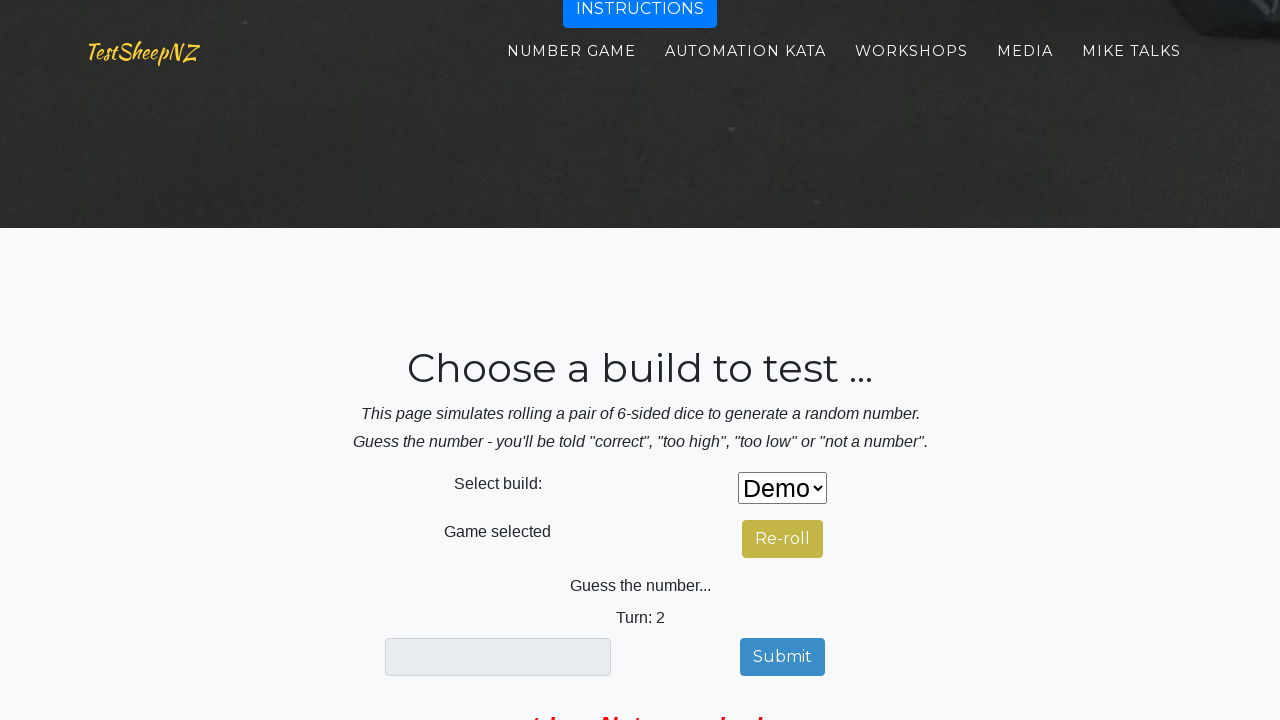

Feedback label appeared
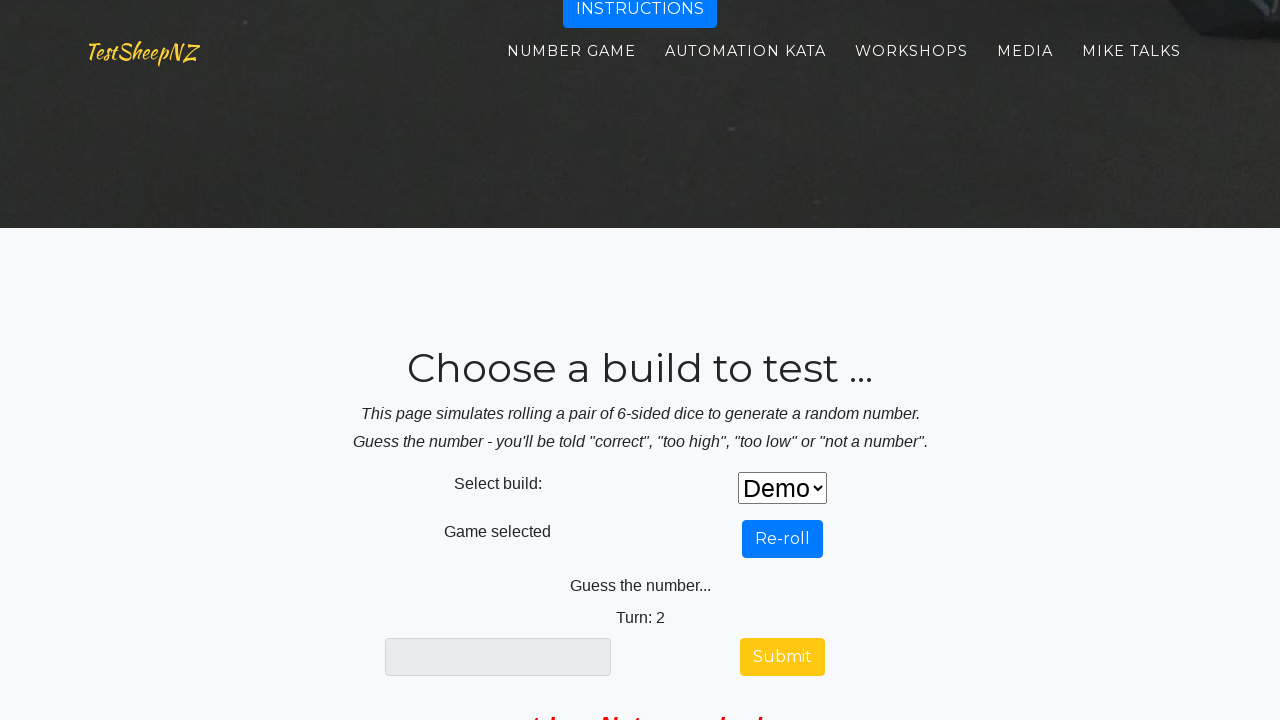

Retrieved feedback label text content
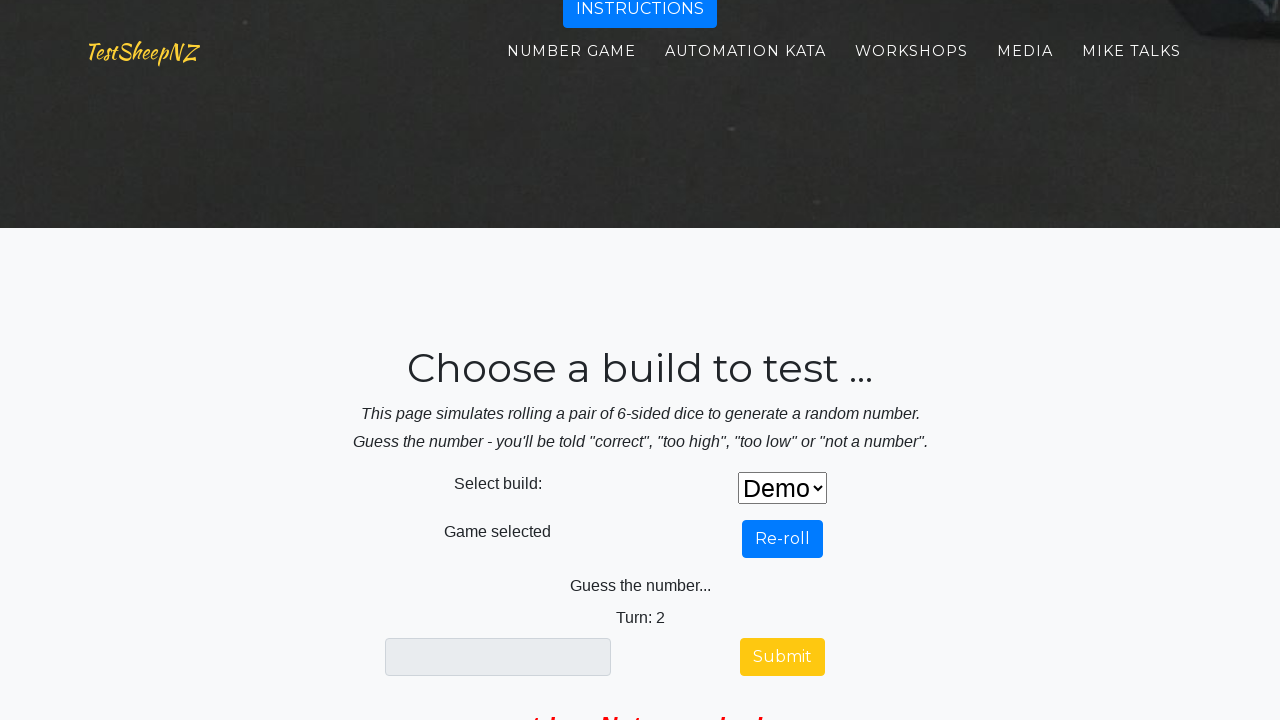

Verified error message 'string: Not a number!' for invalid input
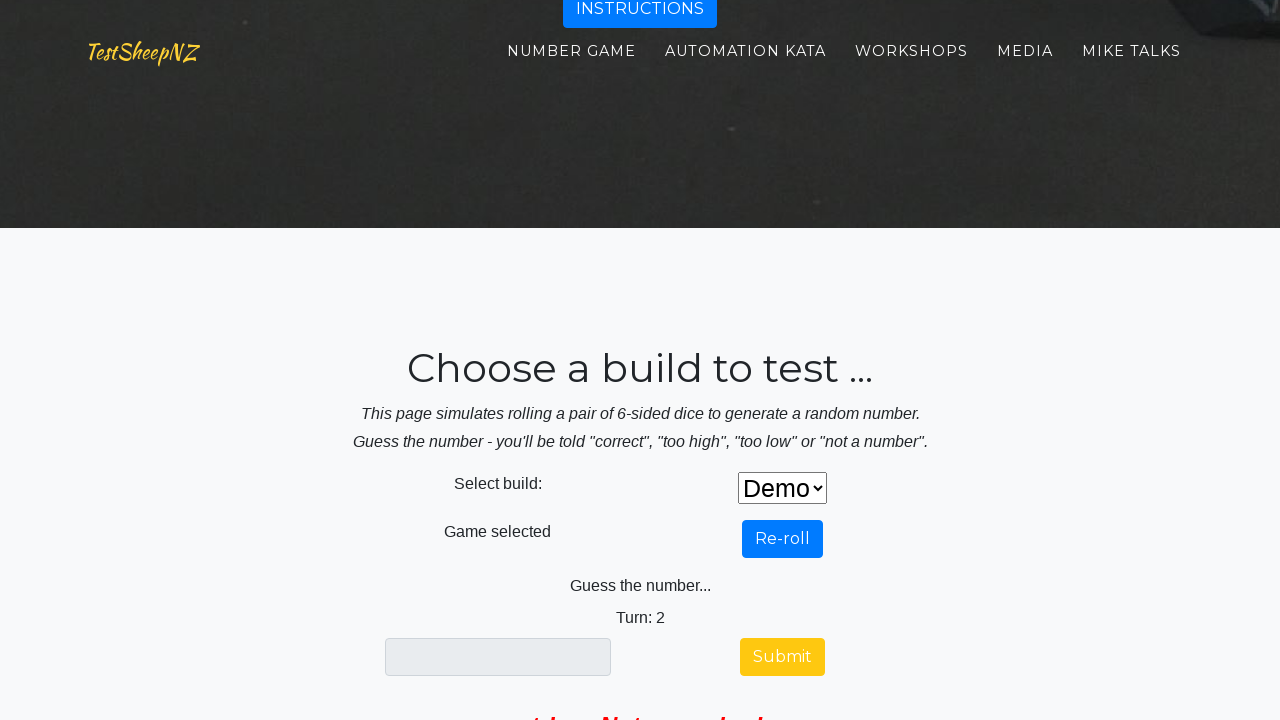

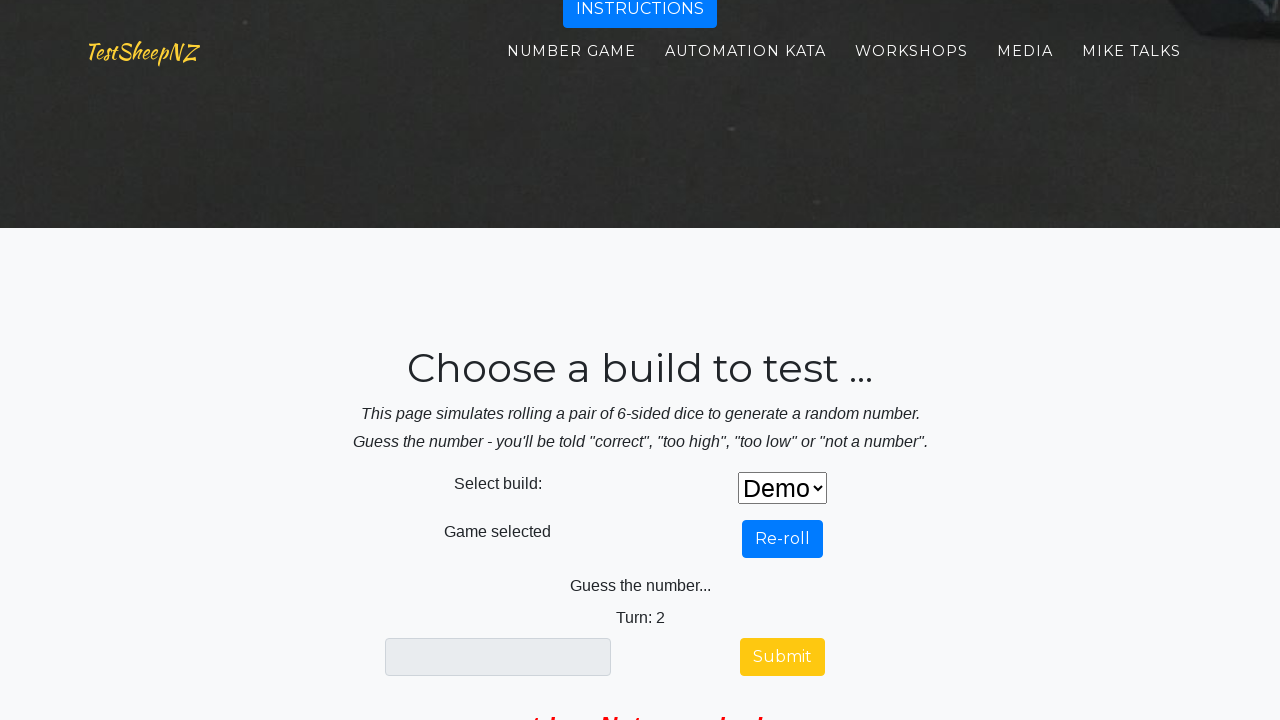